Opens the Flipkart homepage and waits for it to load

Starting URL: https://www.flipkart.com

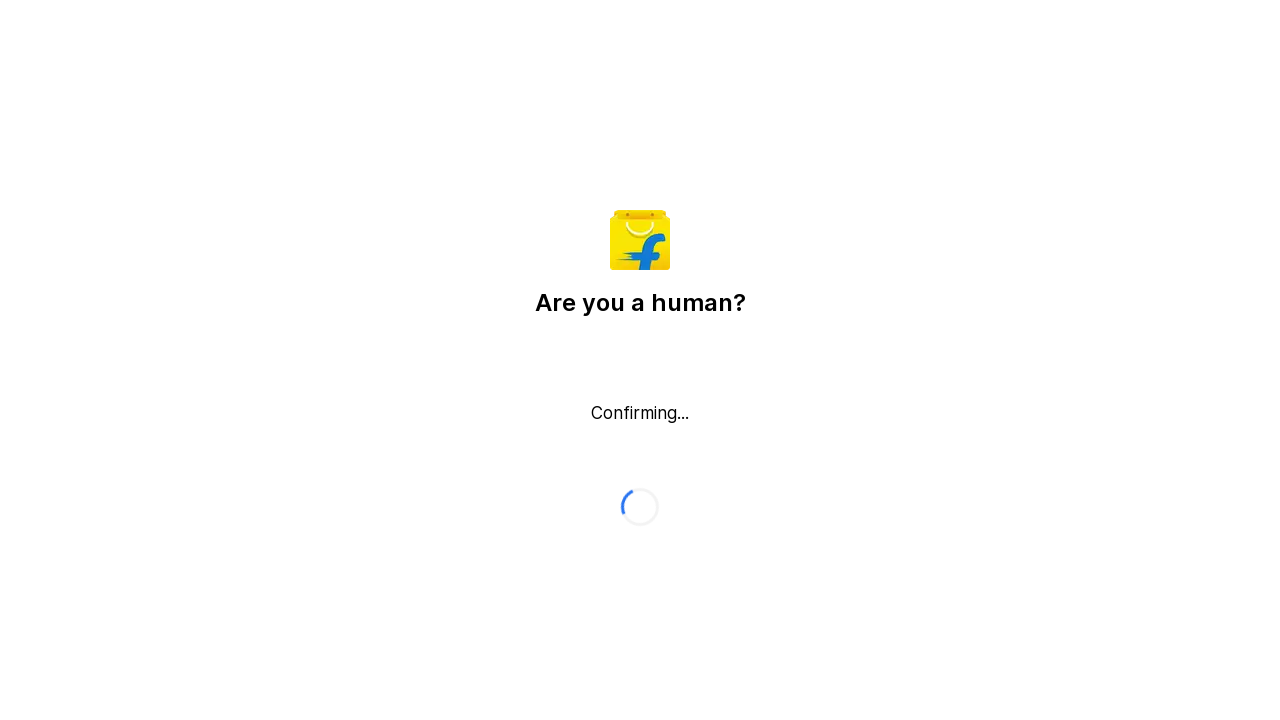

Flipkart homepage loaded - DOM content fully rendered
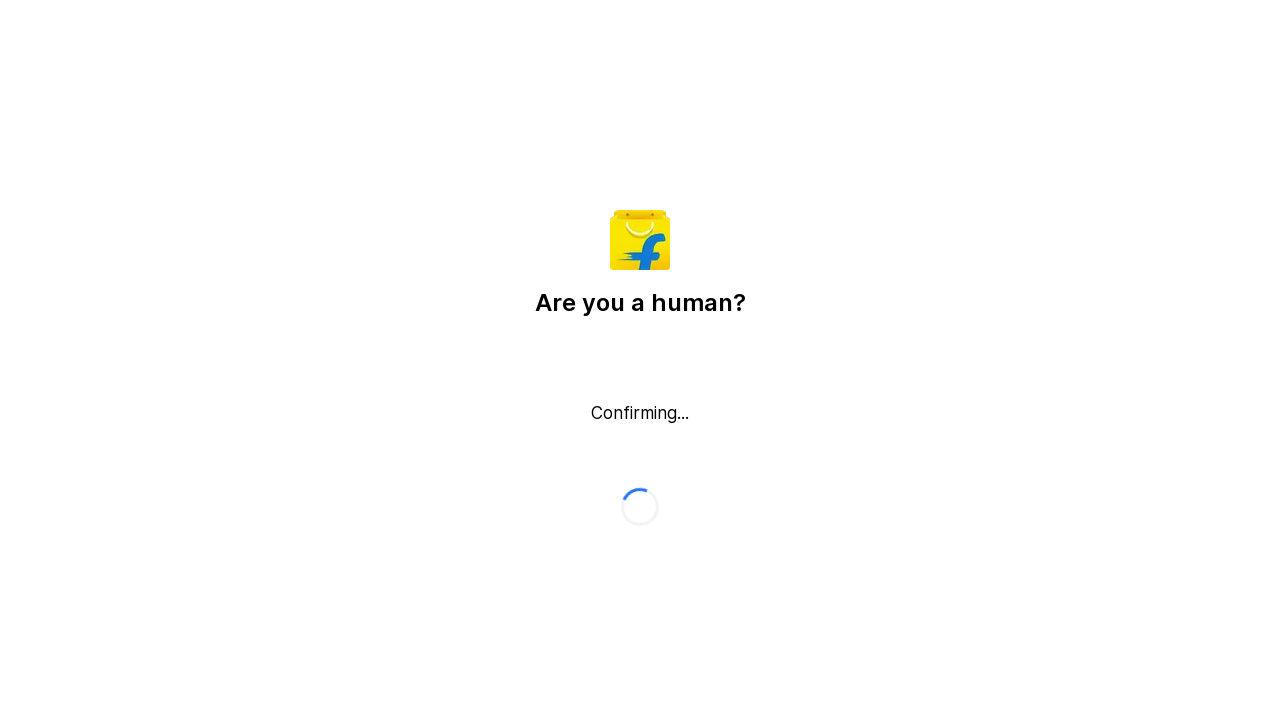

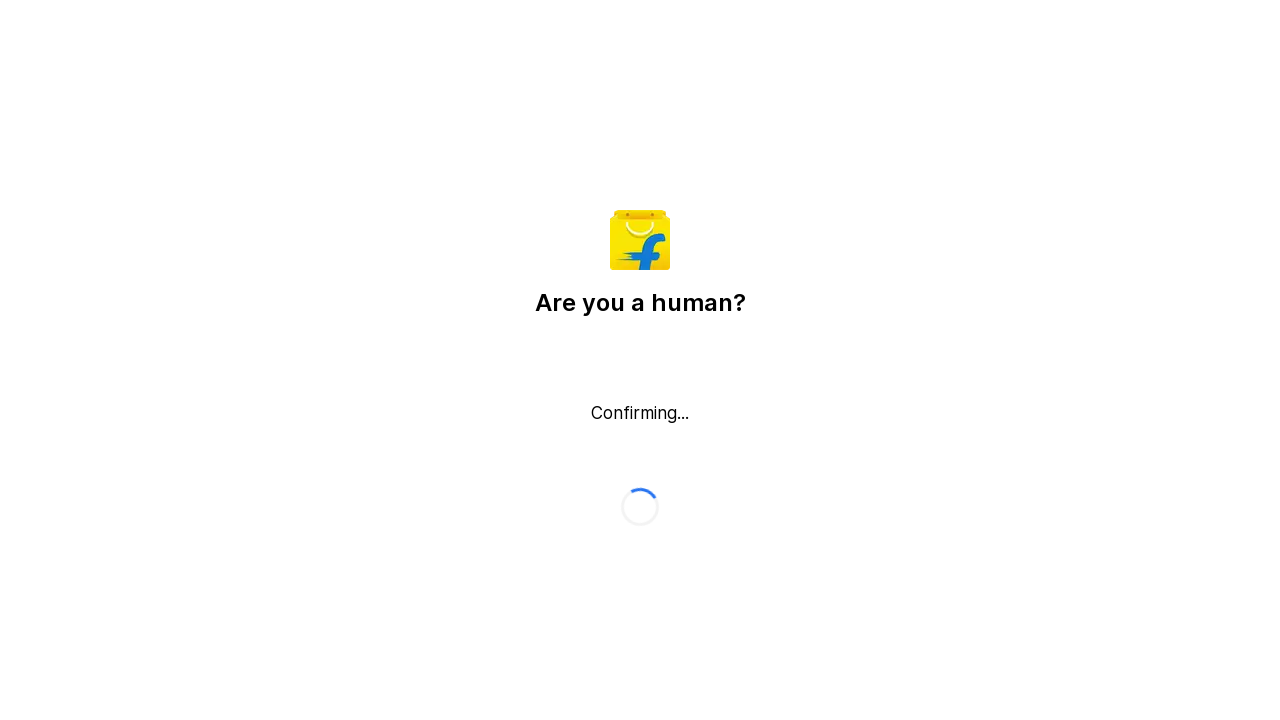